Tests checkbox functionality by selecting the last 3 checkboxes in a table, then unselecting all checkboxes that are selected.

Starting URL: https://testautomationpractice.blogspot.com/

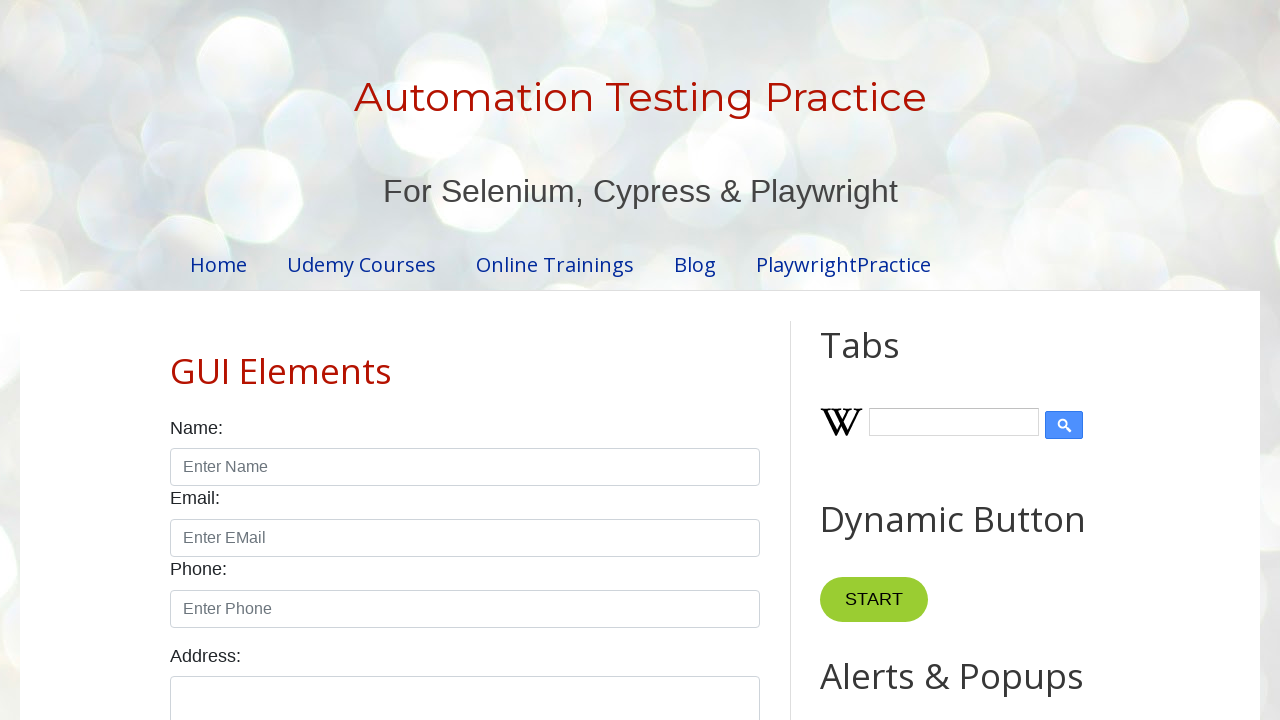

Waited for checkboxes in table to be available
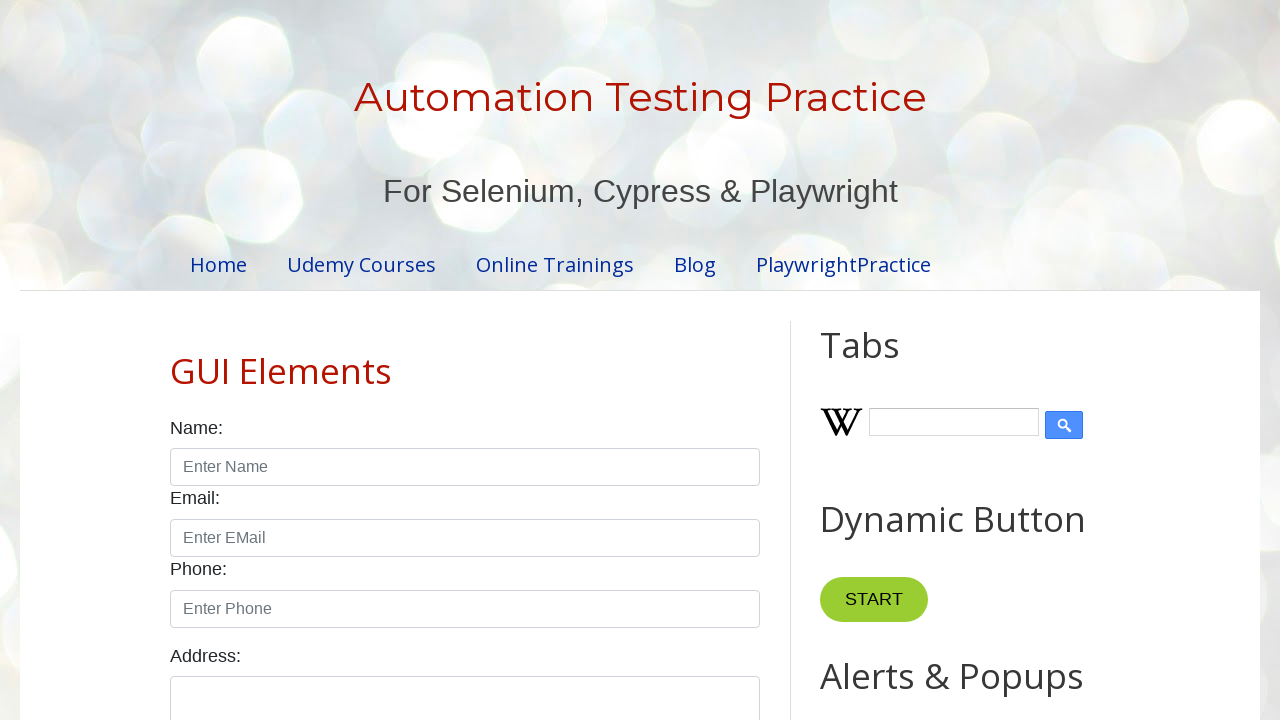

Located all checkboxes in the table
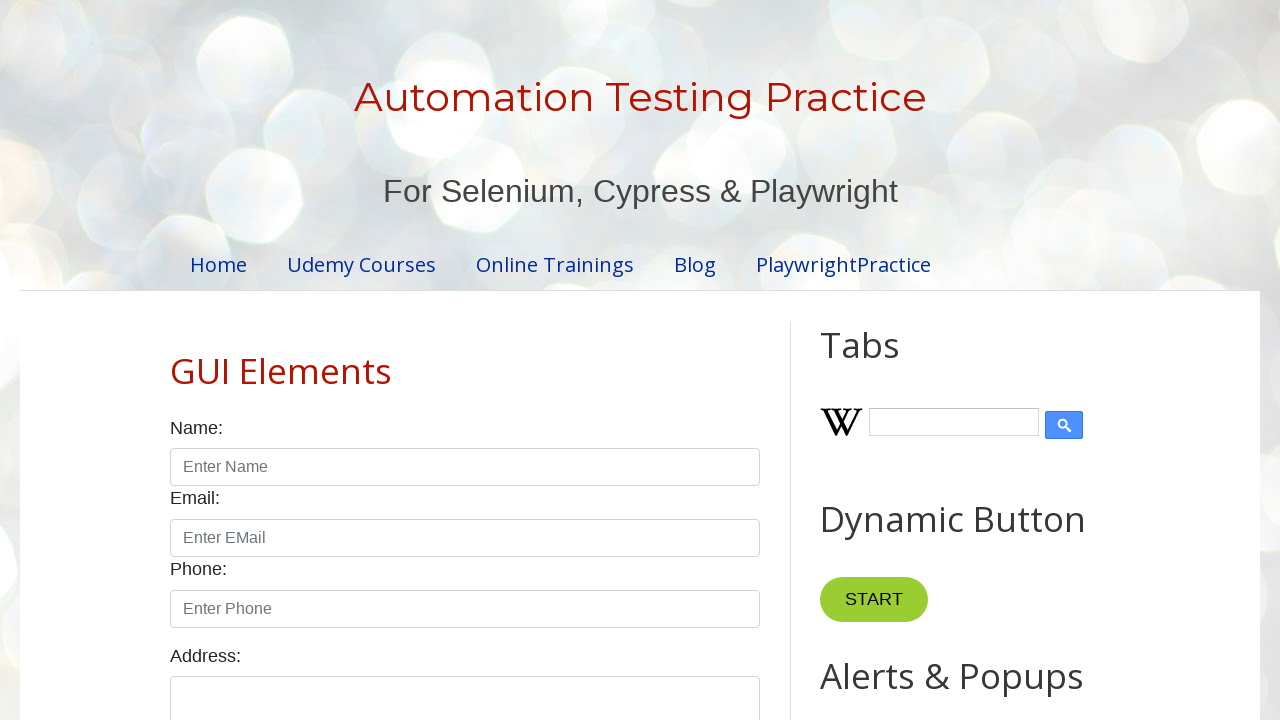

Found 5 checkboxes in the table
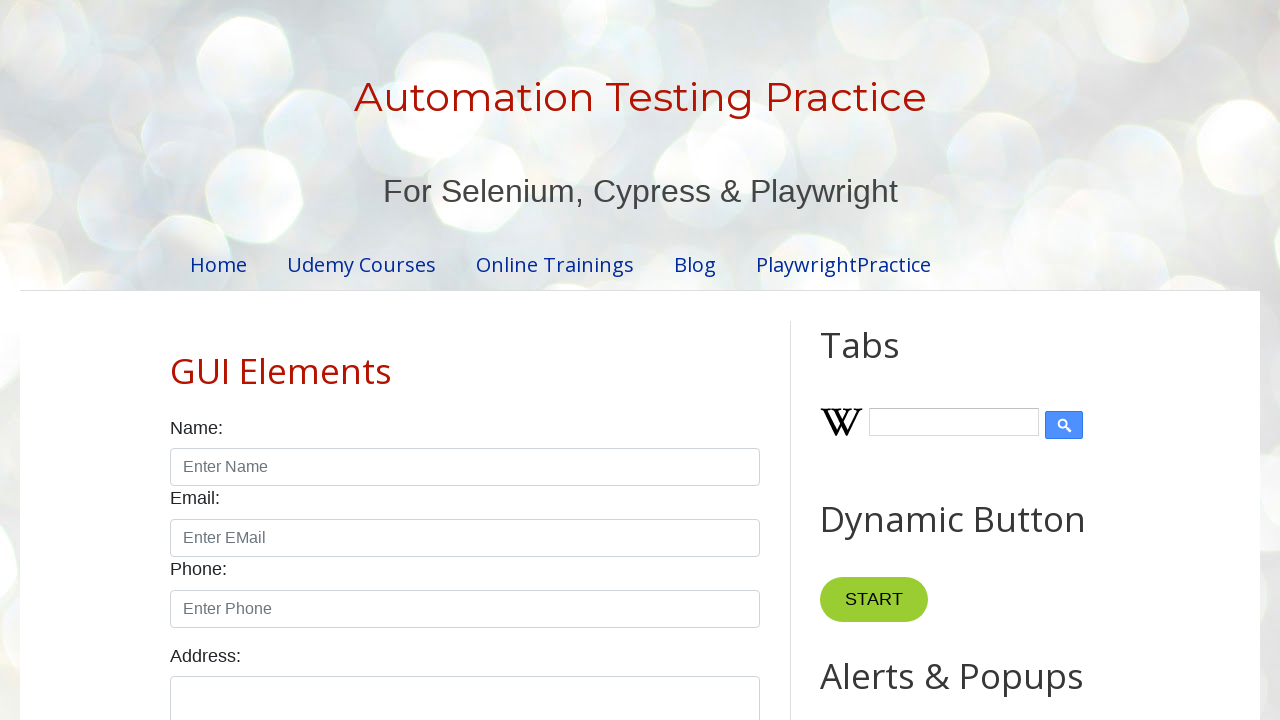

Clicked checkbox at index 2 to select it at (651, 360) on xpath=//tbody/tr/td//input[@type='checkbox'] >> nth=2
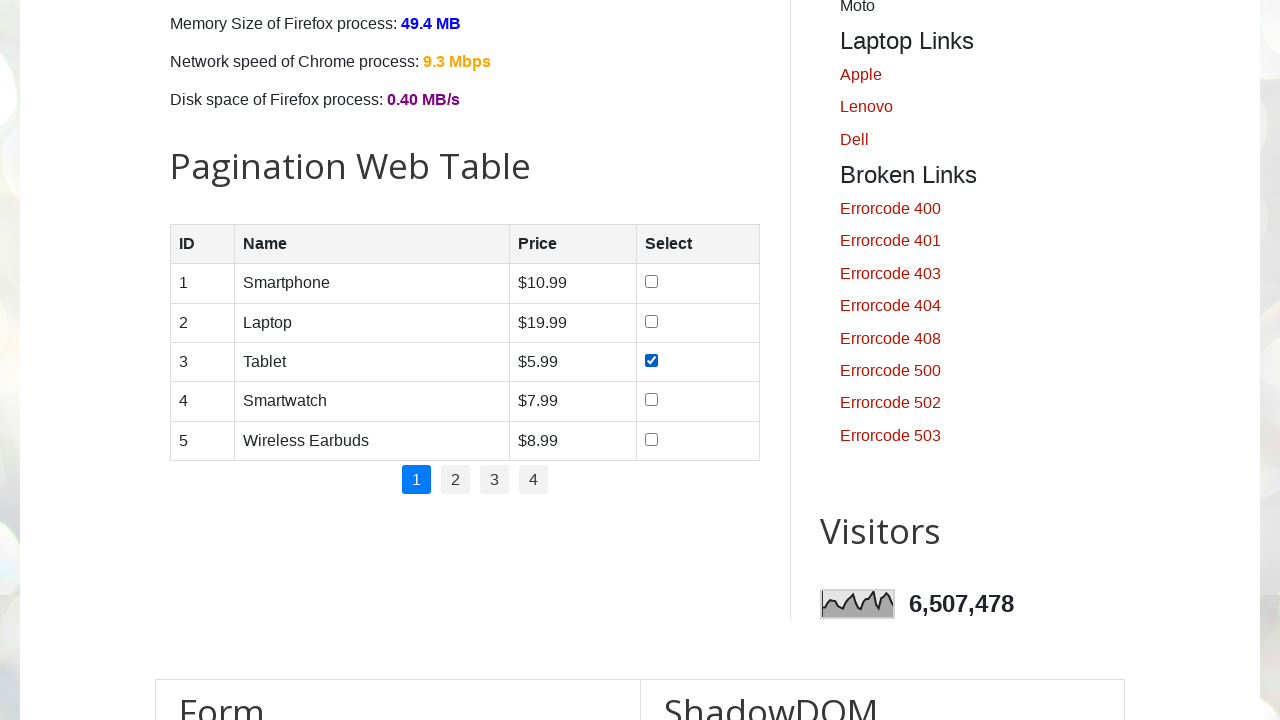

Waited 500ms before next action
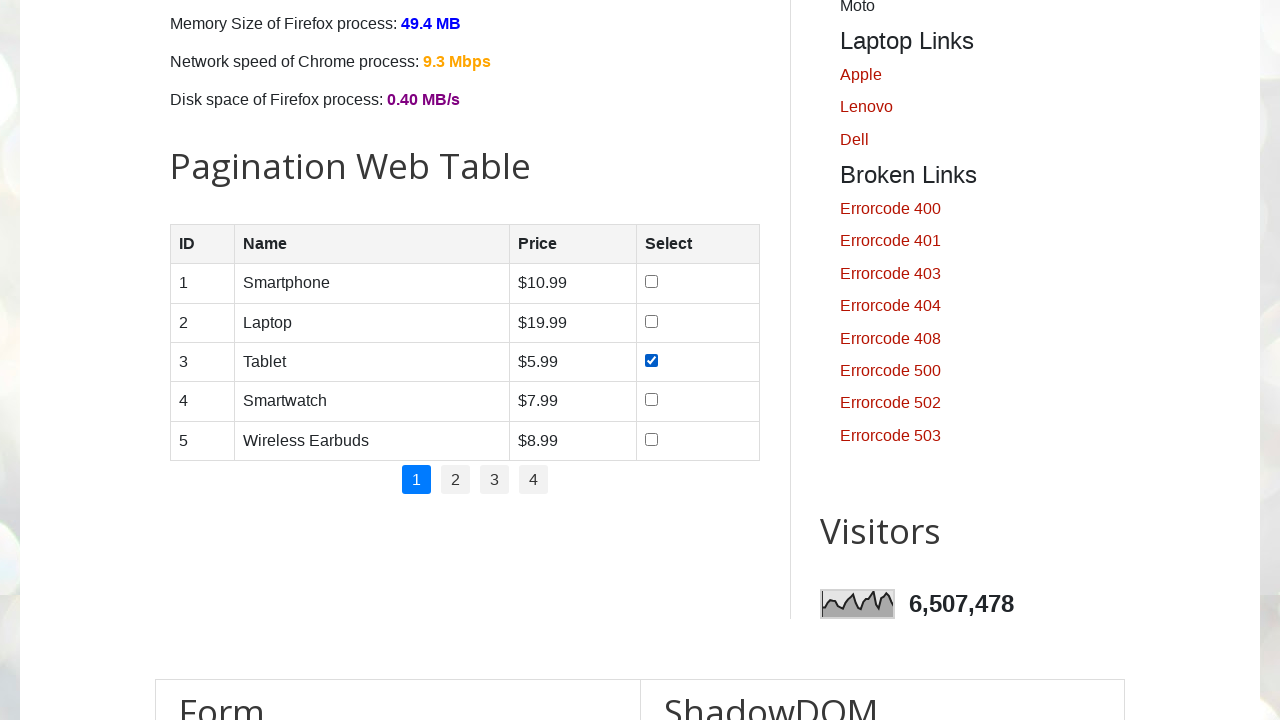

Clicked checkbox at index 3 to select it at (651, 400) on xpath=//tbody/tr/td//input[@type='checkbox'] >> nth=3
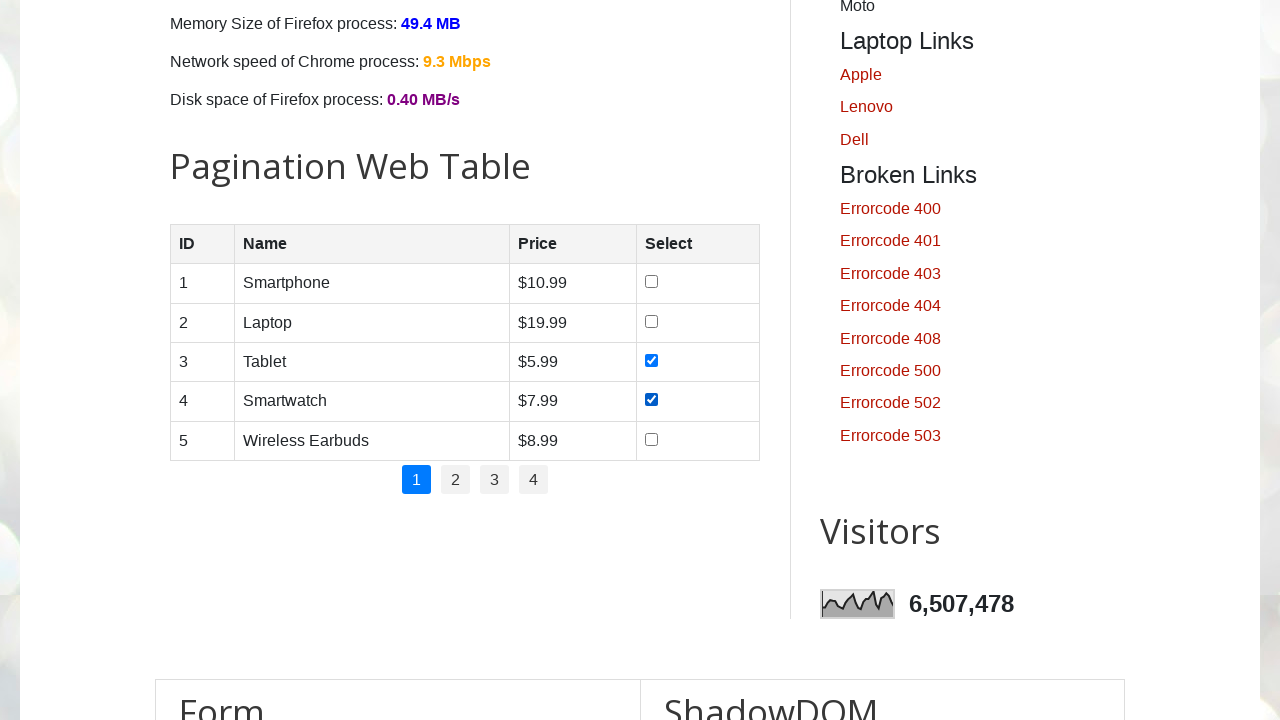

Waited 500ms before next action
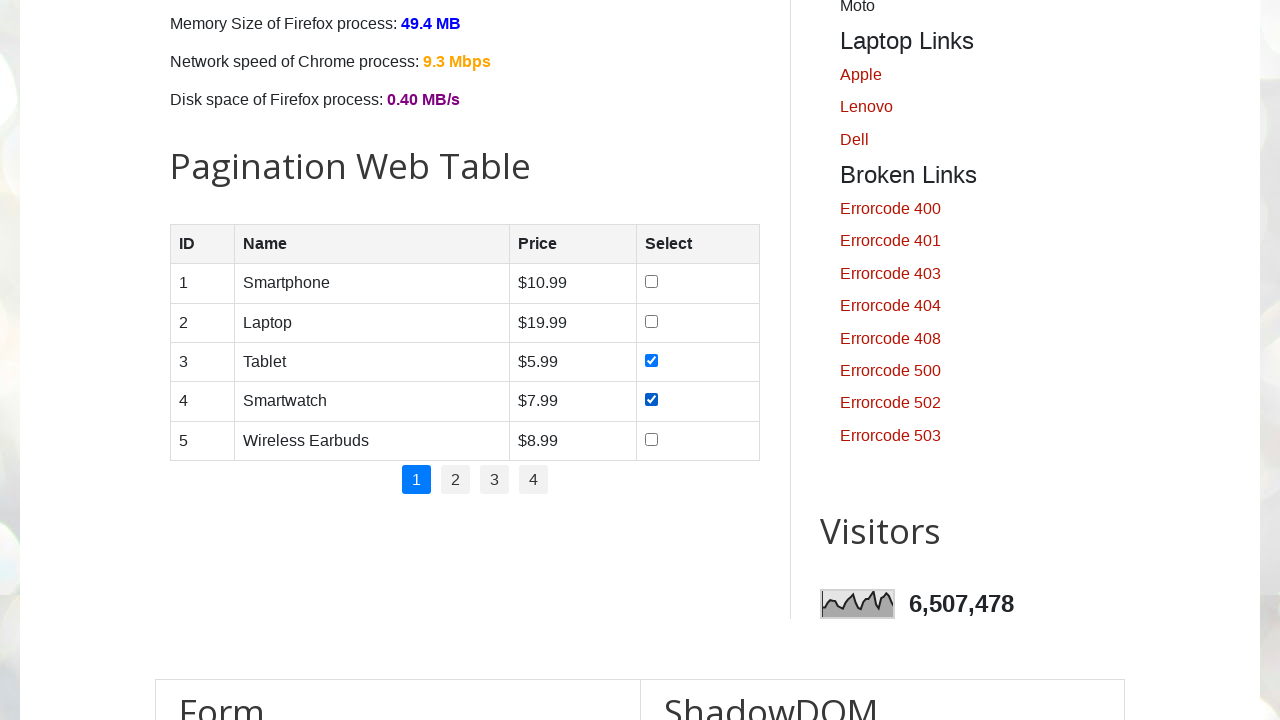

Clicked checkbox at index 4 to select it at (651, 439) on xpath=//tbody/tr/td//input[@type='checkbox'] >> nth=4
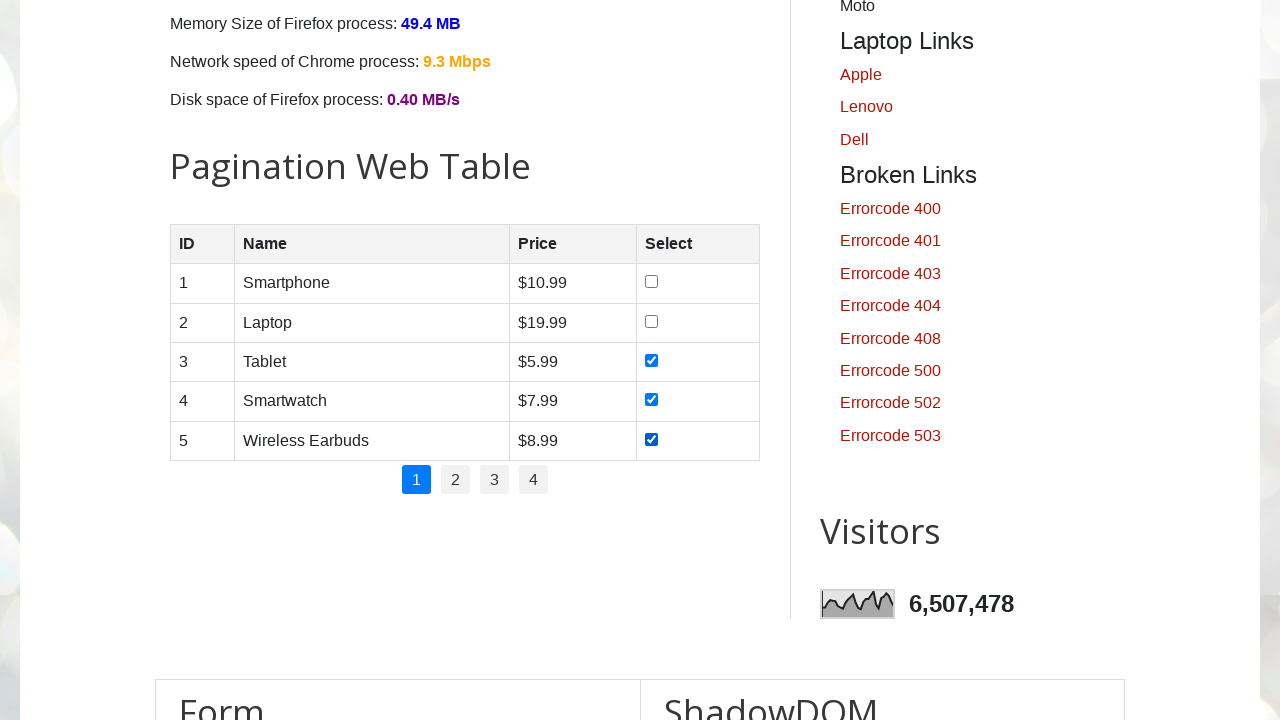

Waited 500ms before next action
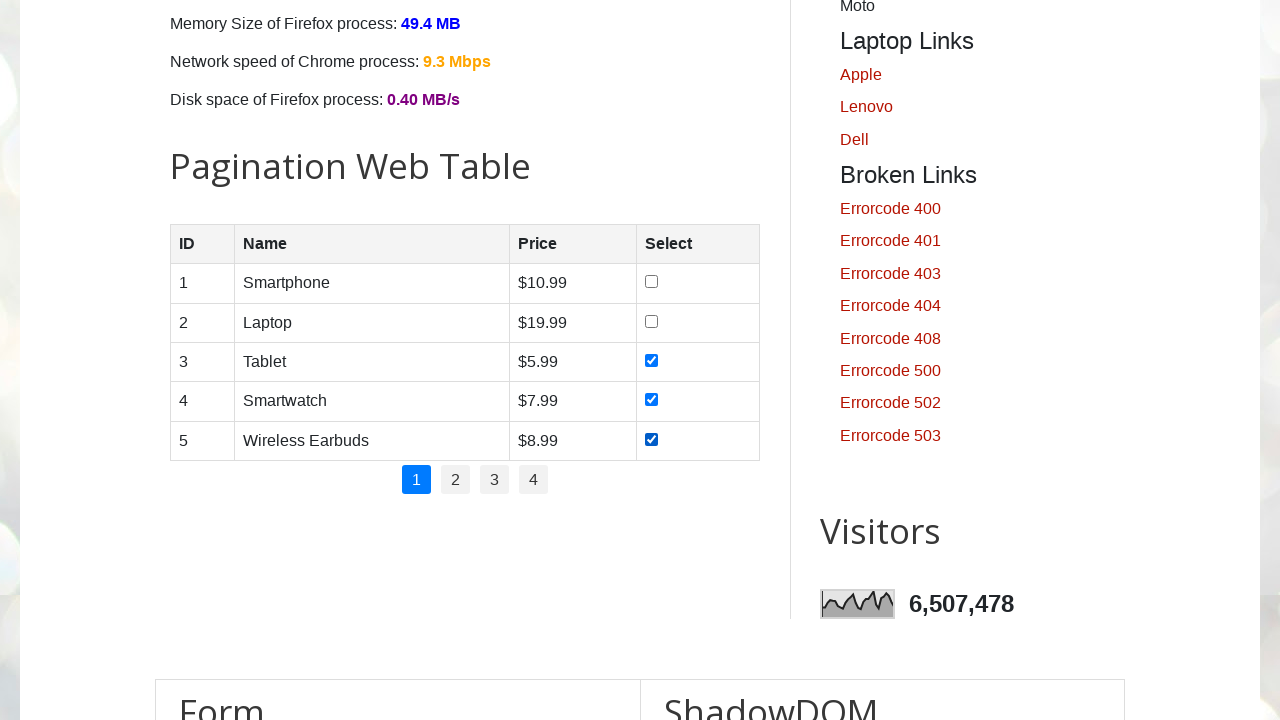

Clicked checkbox at index 2 to unselect it at (651, 360) on xpath=//tbody/tr/td//input[@type='checkbox'] >> nth=2
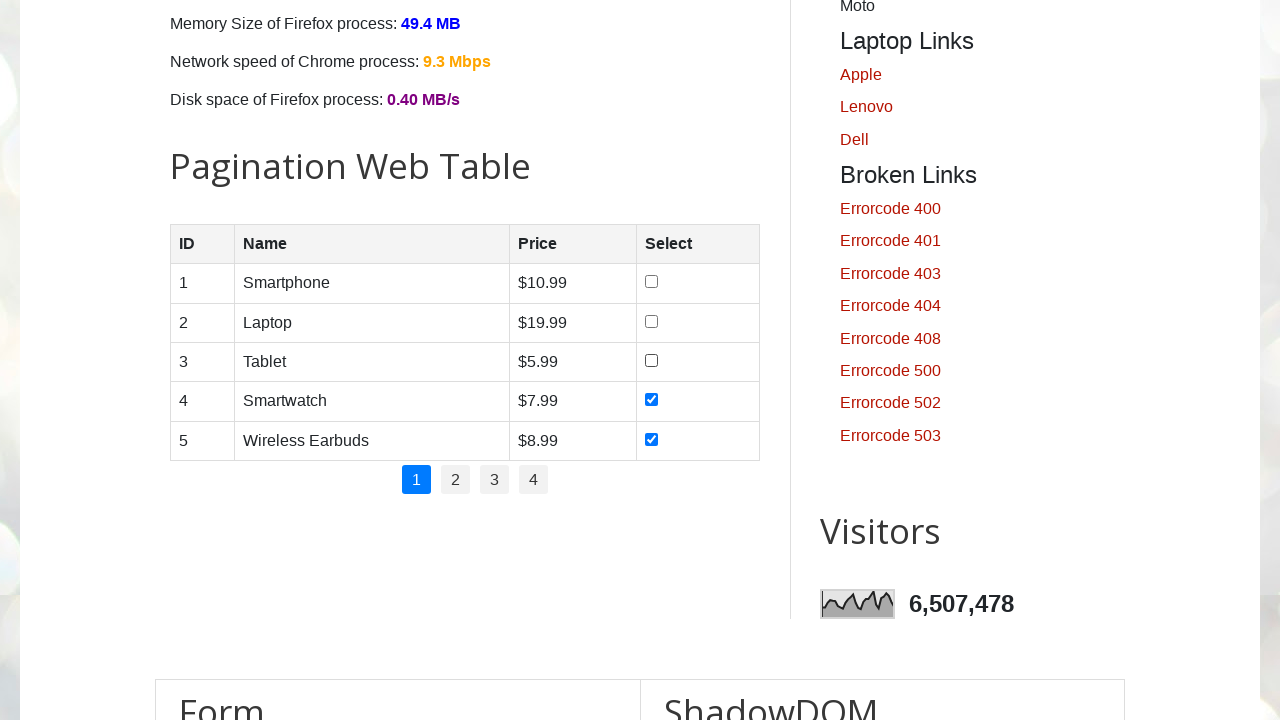

Waited 500ms before next action
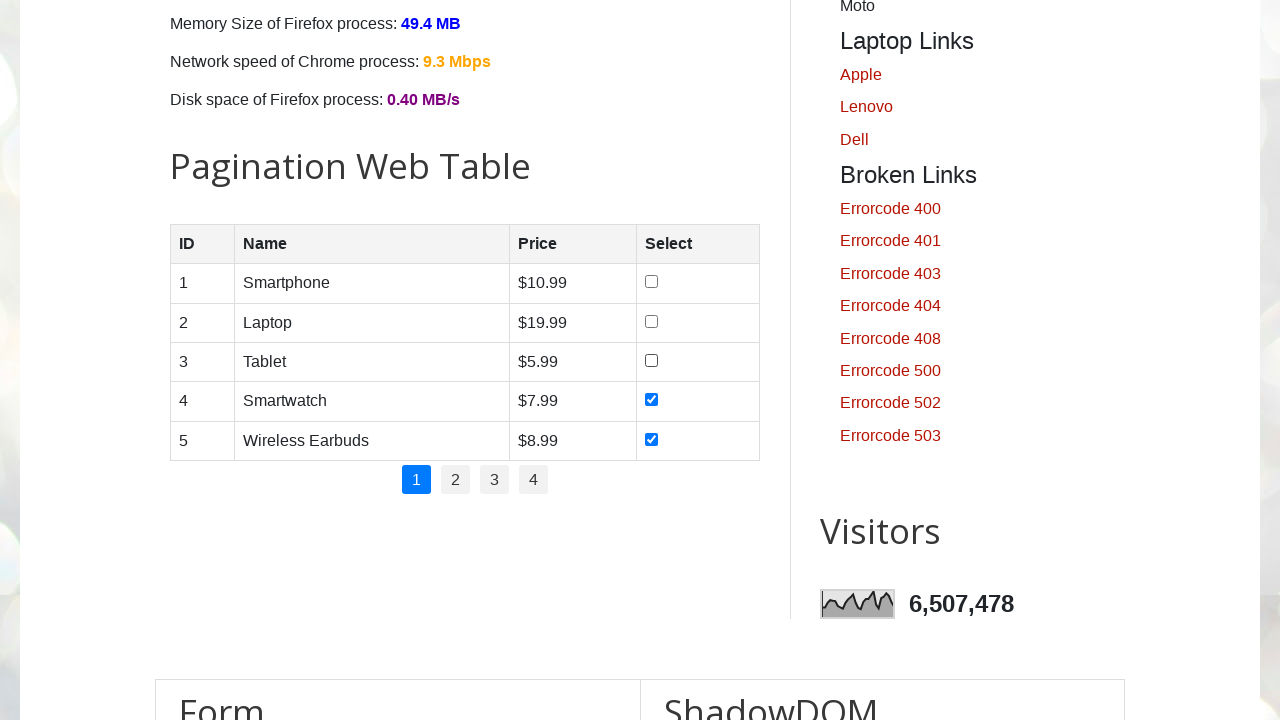

Clicked checkbox at index 3 to unselect it at (651, 400) on xpath=//tbody/tr/td//input[@type='checkbox'] >> nth=3
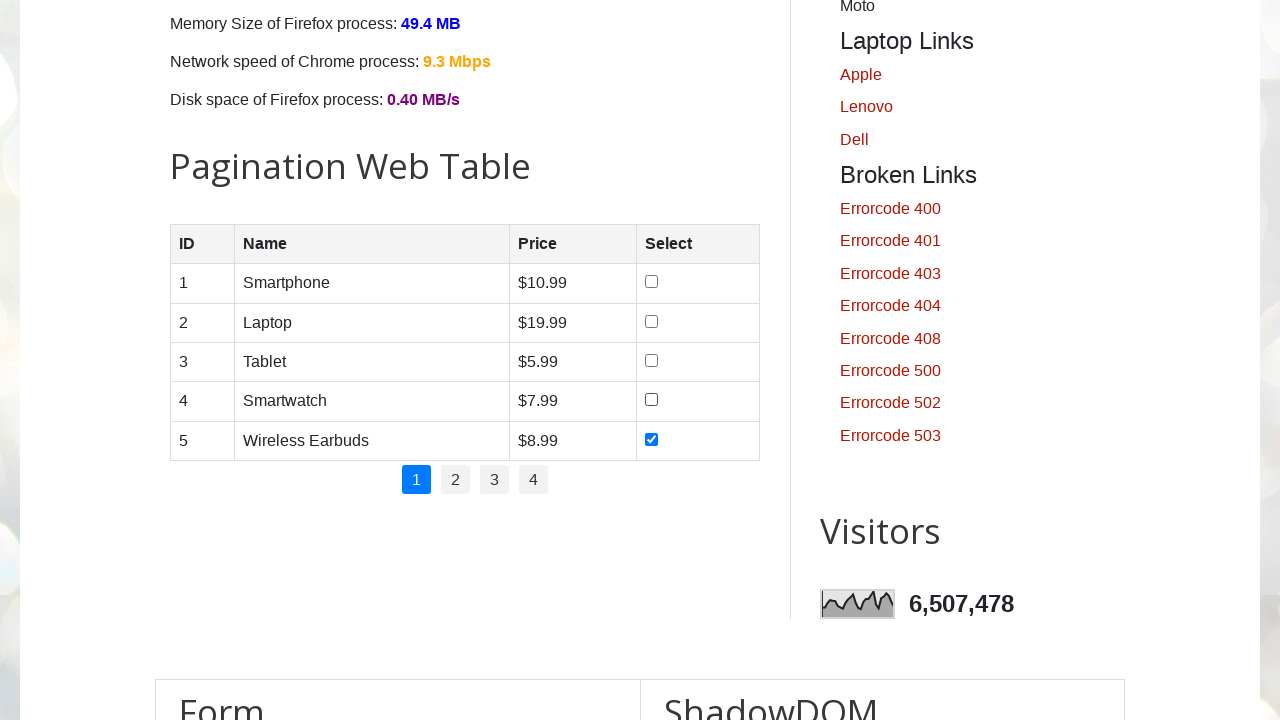

Waited 500ms before next action
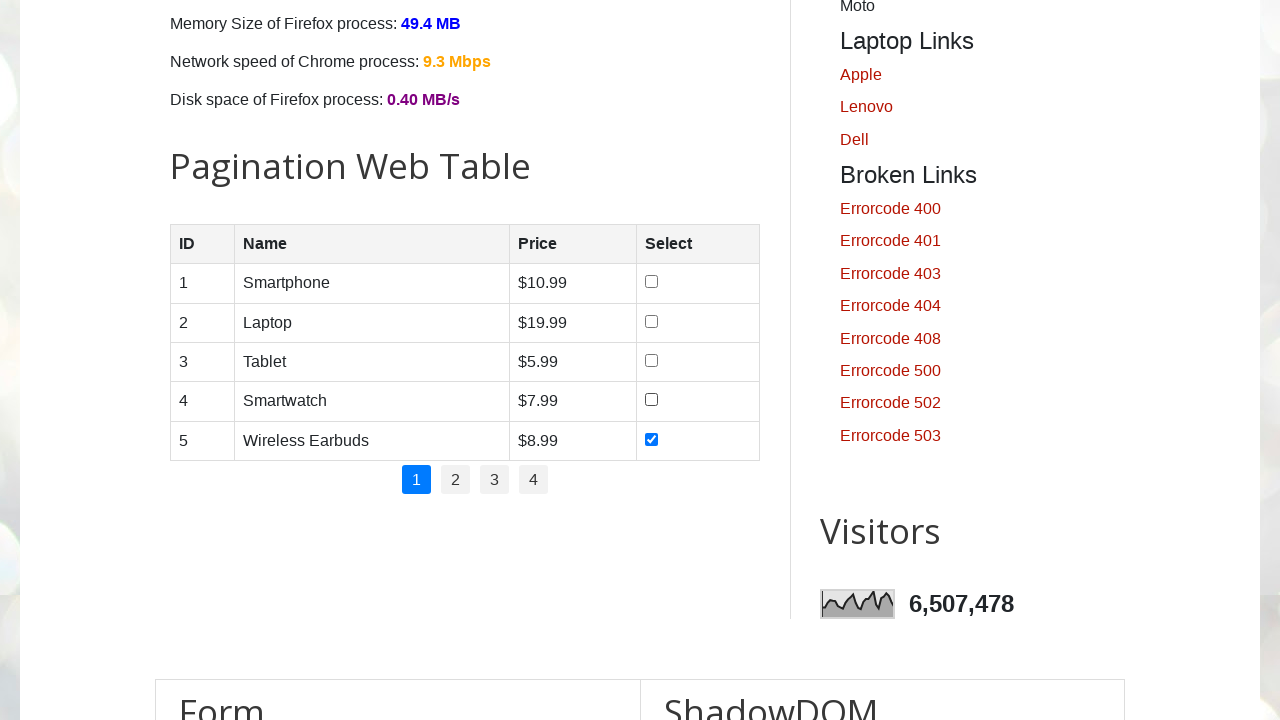

Clicked checkbox at index 4 to unselect it at (651, 439) on xpath=//tbody/tr/td//input[@type='checkbox'] >> nth=4
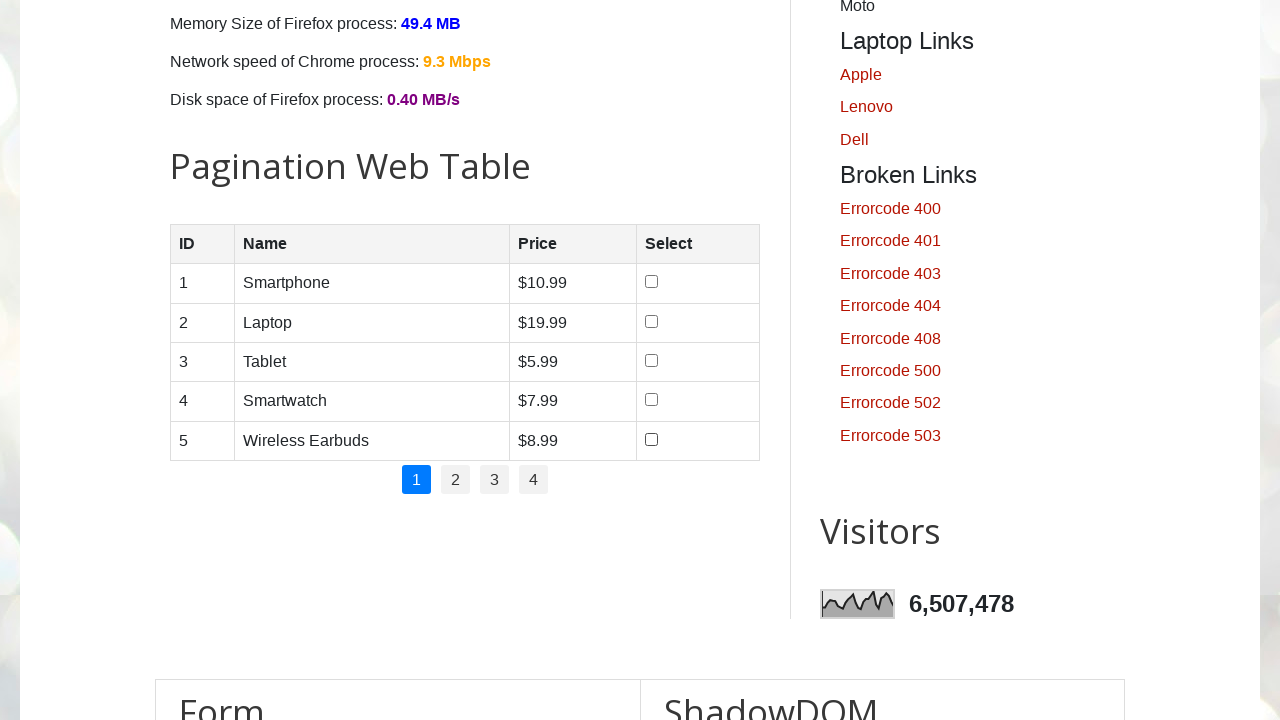

Waited 500ms before next action
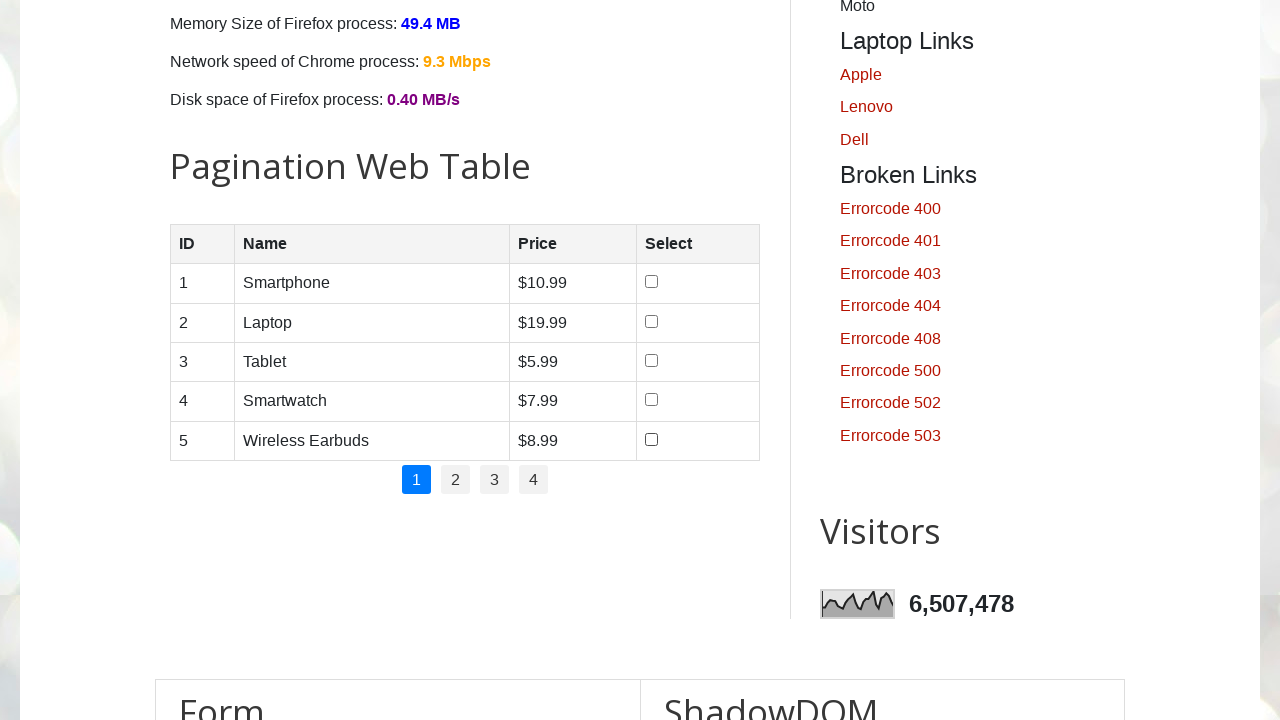

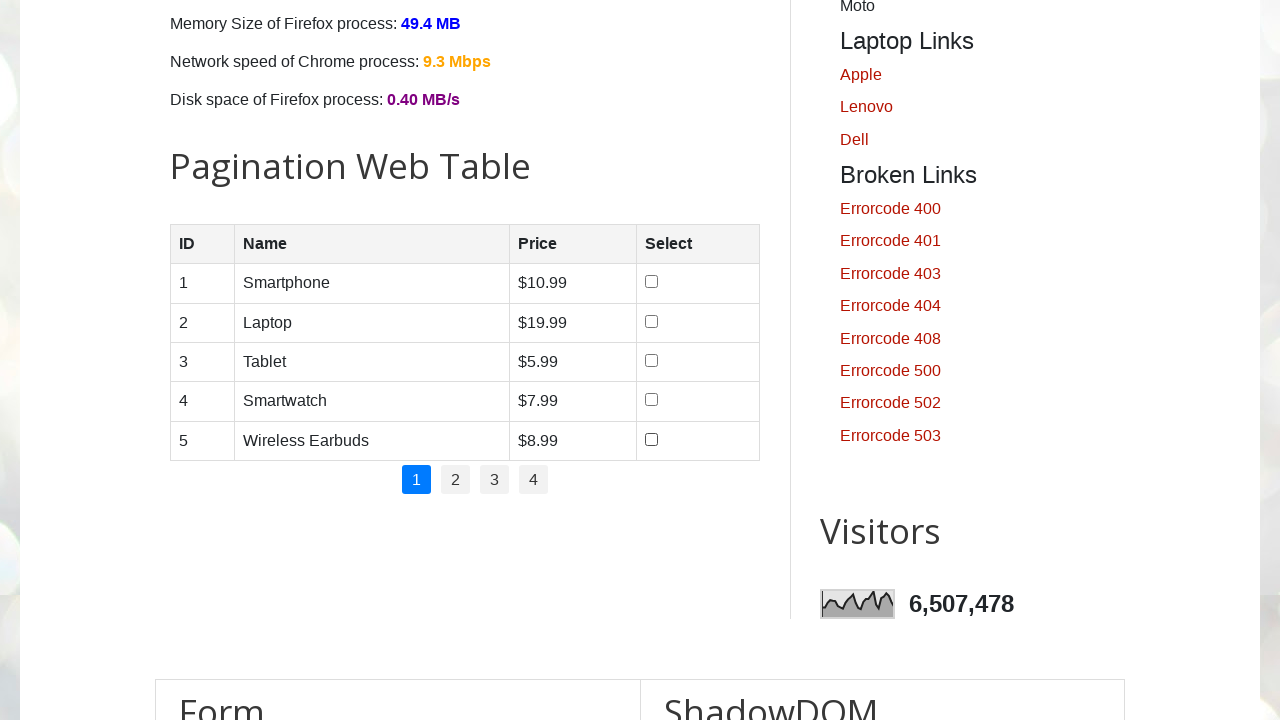